Tests window handling by clicking a link that opens a new window, switching to the new window, verifying an element is visible, closing the new window, and switching back to the original window.

Starting URL: http://www.testdiary.com/training/selenium/selenium-test-page/

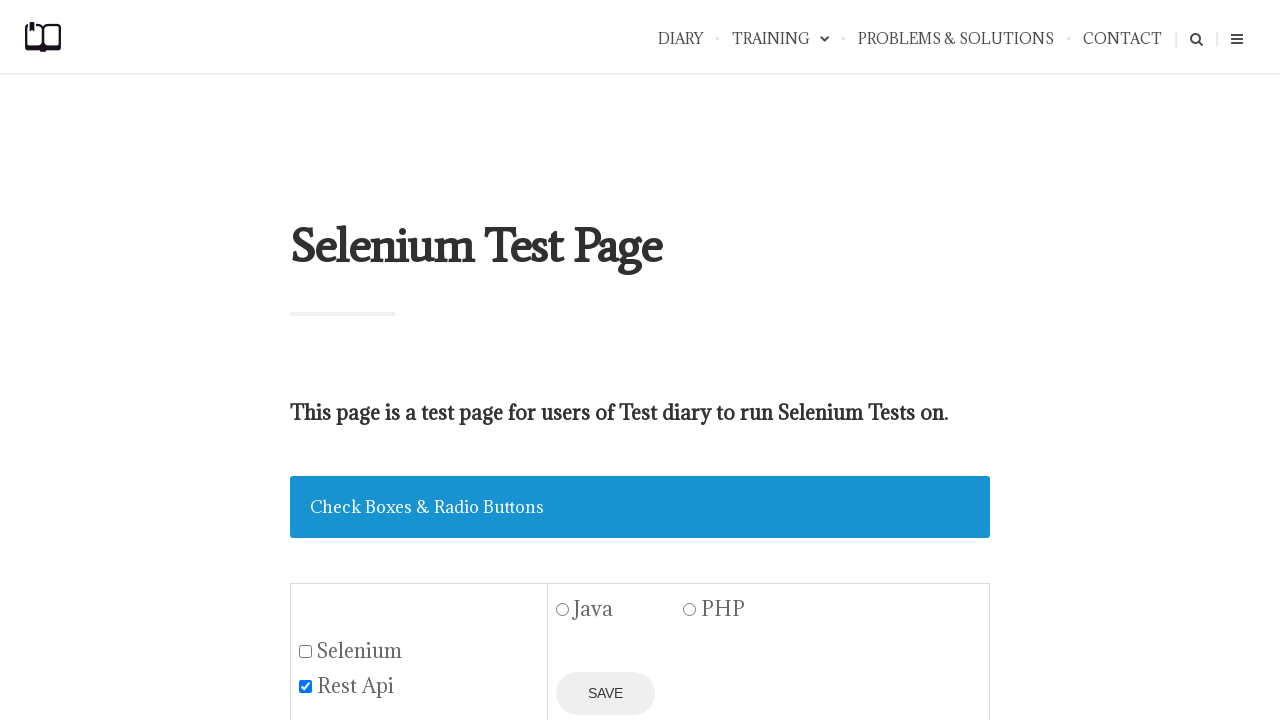

Waited for 'Open page in a new window' link to be visible
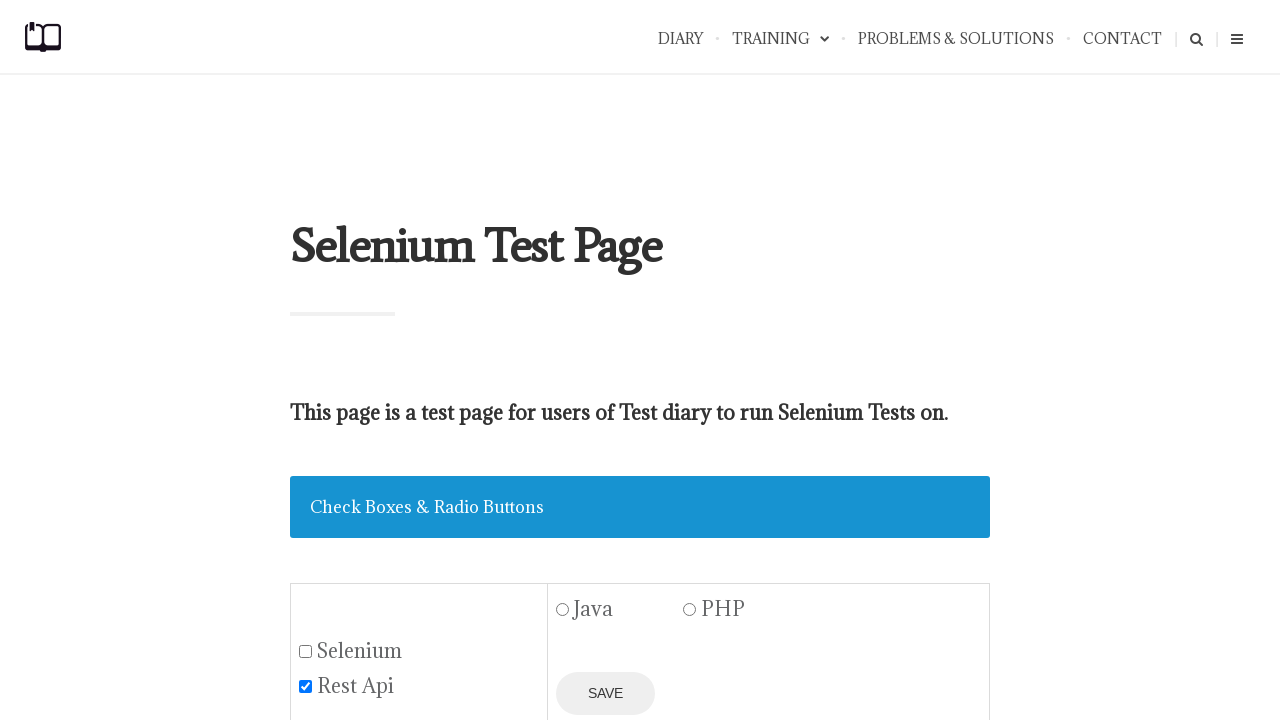

Scrolled 'Open page in a new window' link into view
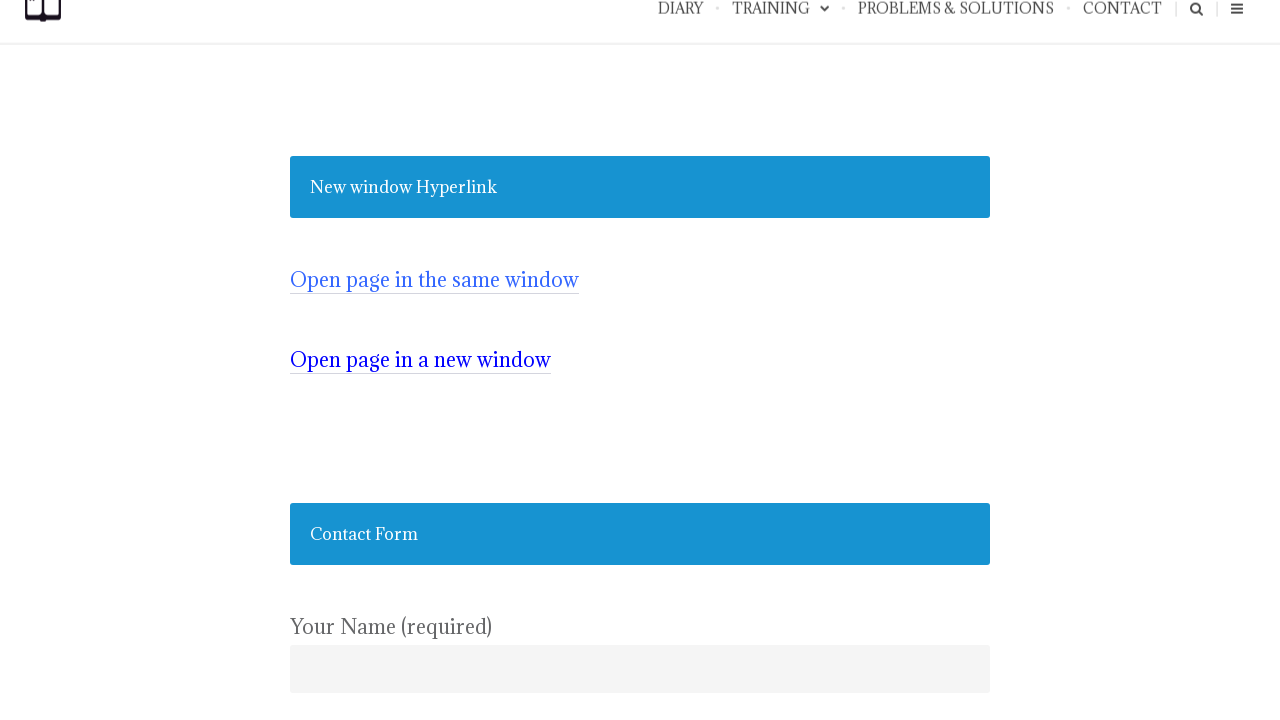

Clicked 'Open page in a new window' link, new window opened at (420, 360) on text=Open page in a new window
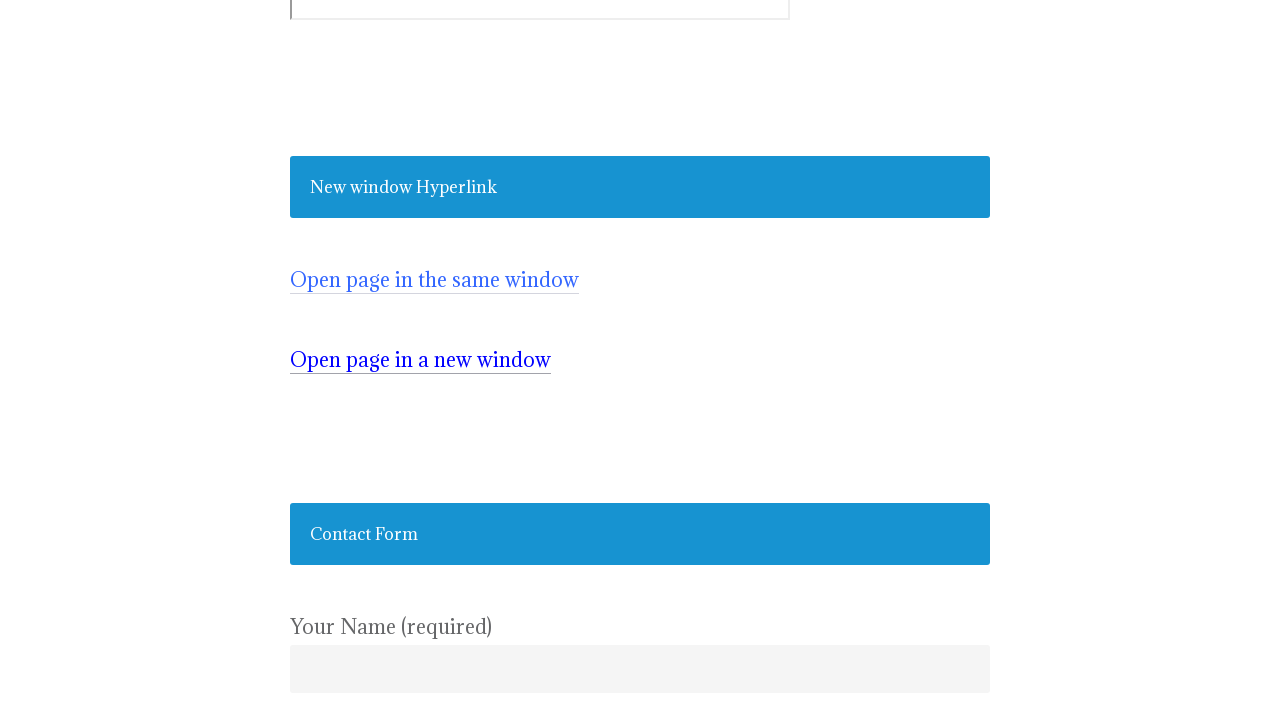

Switched to new window/tab
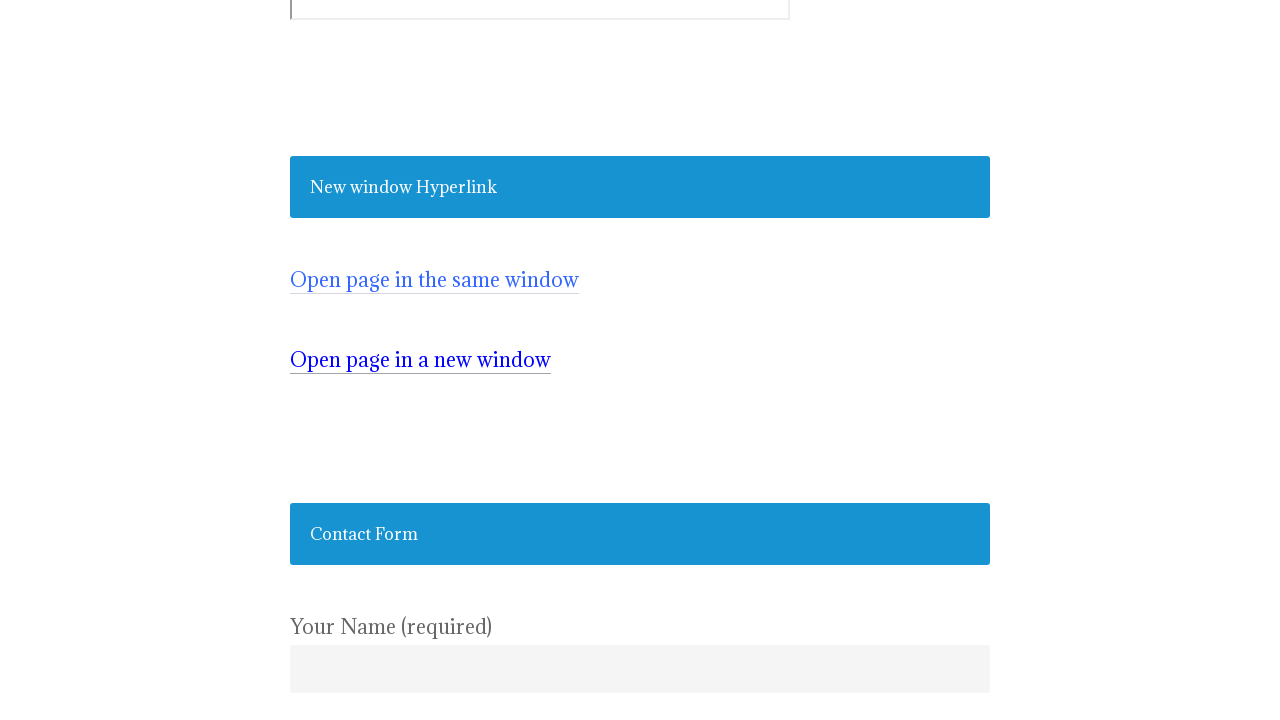

Verified #testpagelink element is visible in new window
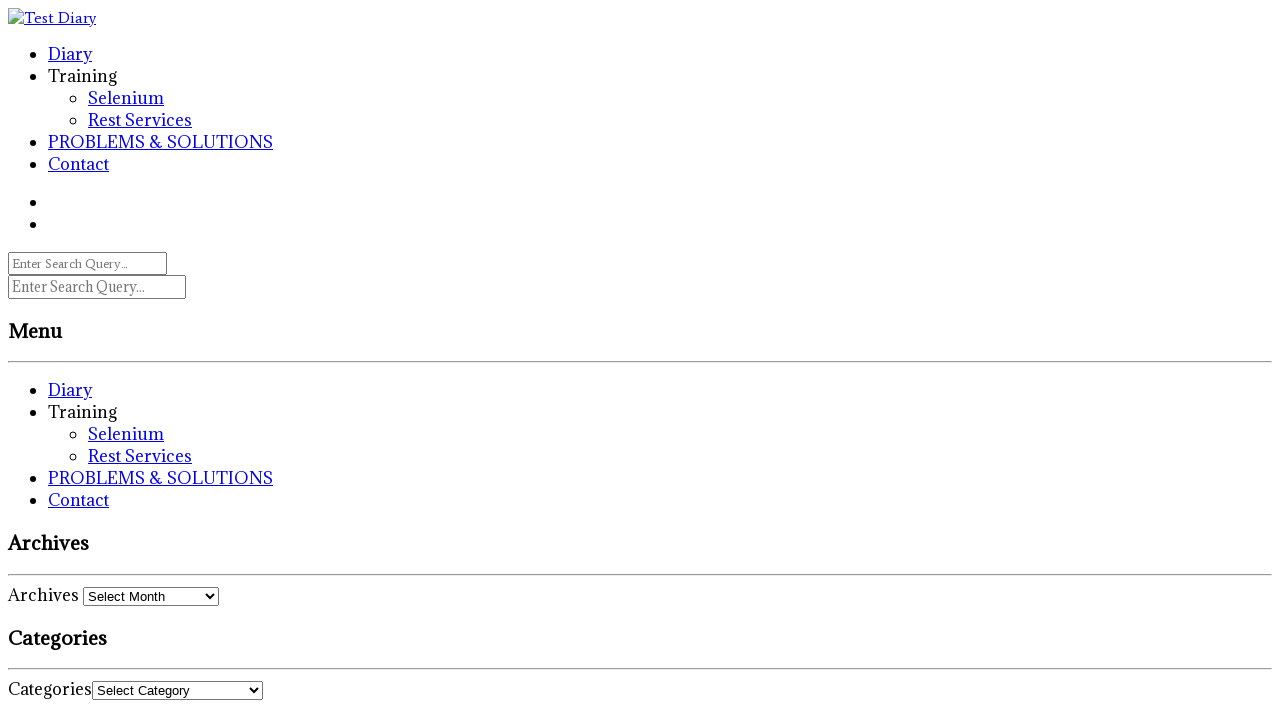

Closed the new window
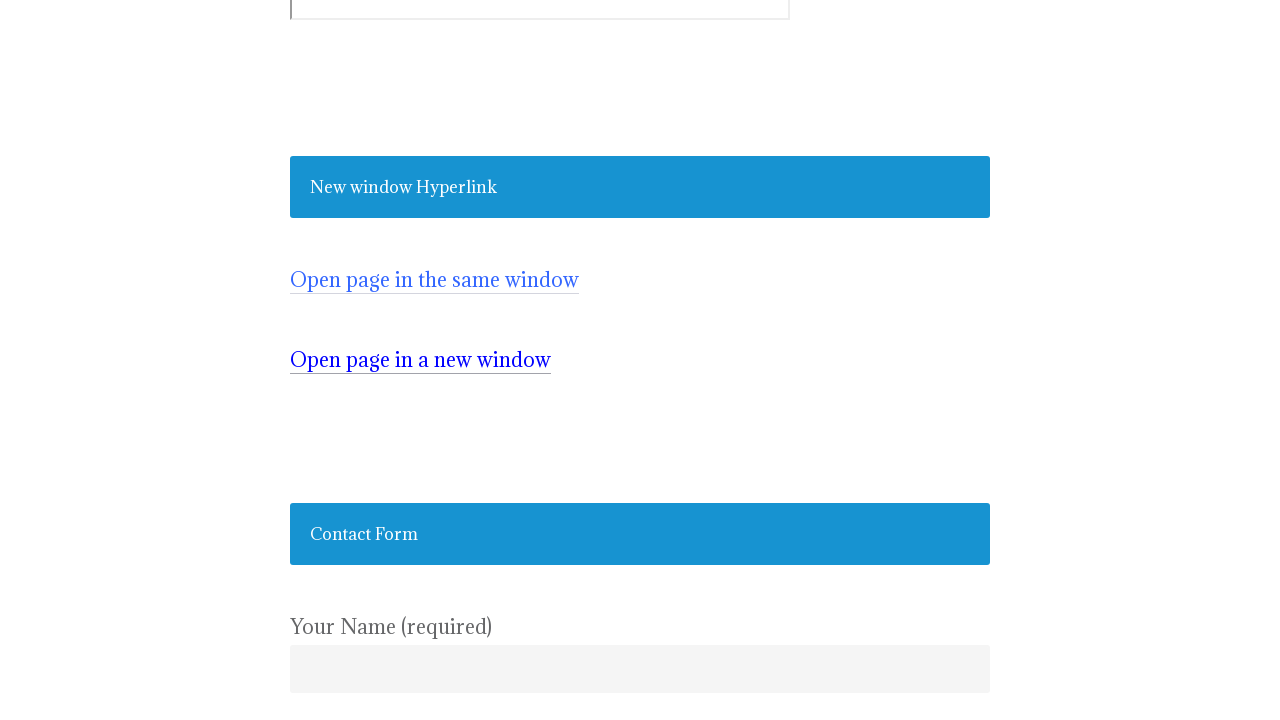

Verified original window is active and 'Open page in a new window' link still visible
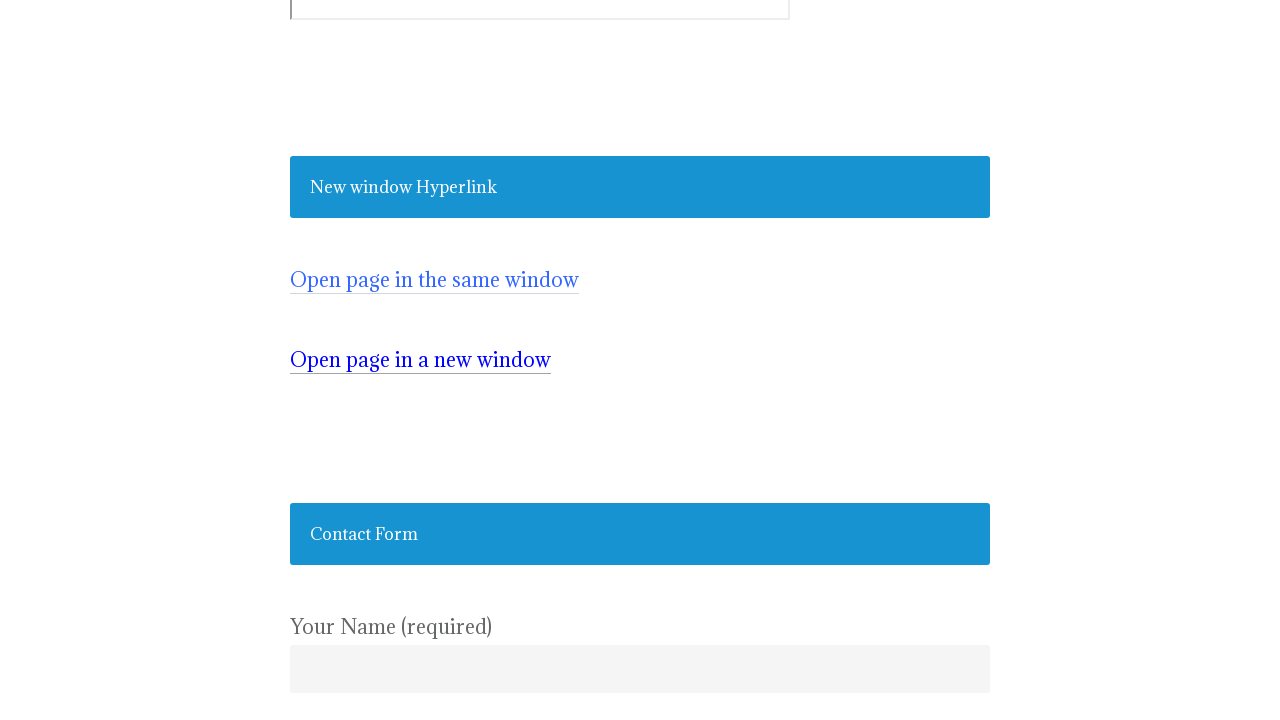

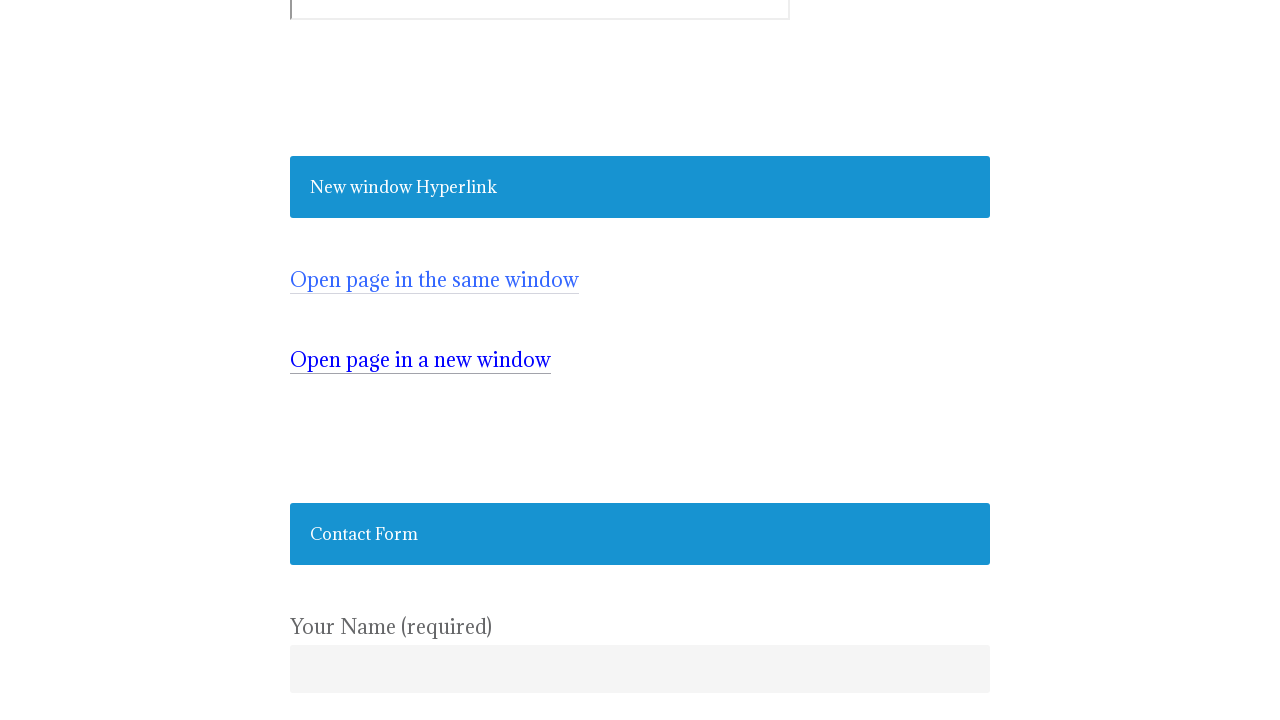